Tests dropdown list selection using Playwright's select_option method to choose "Option 1" by visible text and verify the selection

Starting URL: http://the-internet.herokuapp.com/dropdown

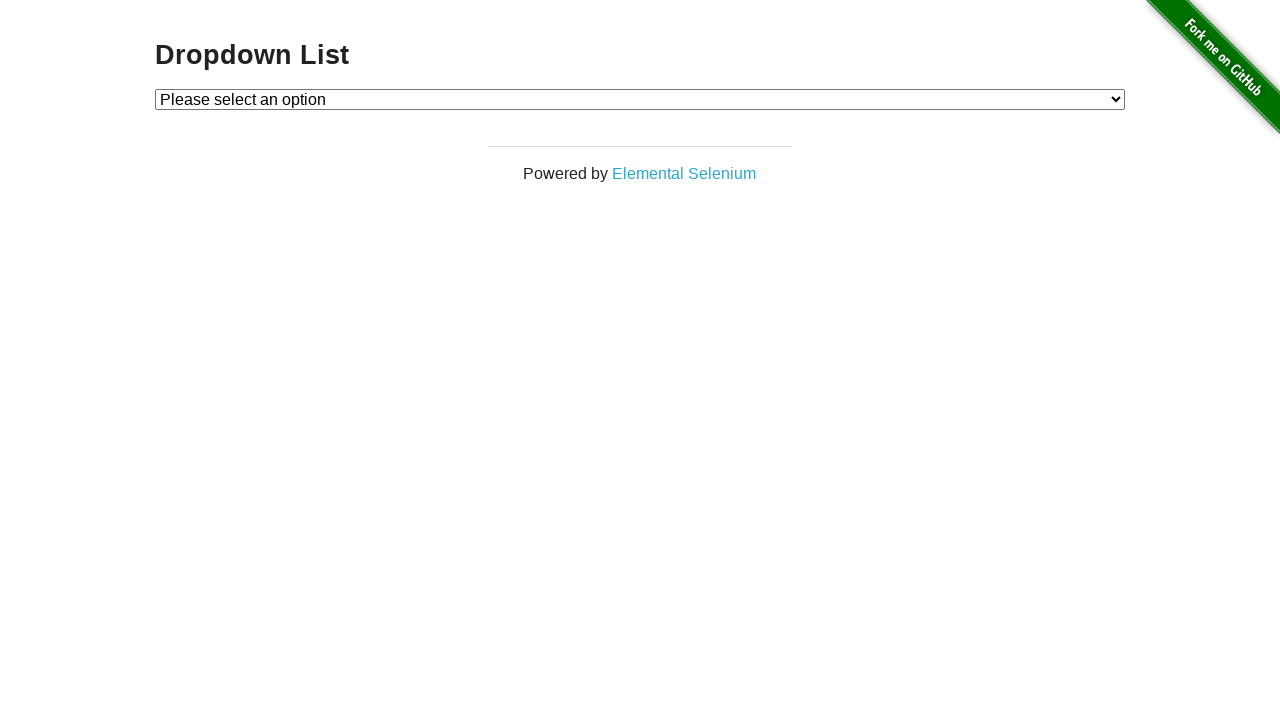

Selected 'Option 1' from dropdown by visible text on #dropdown
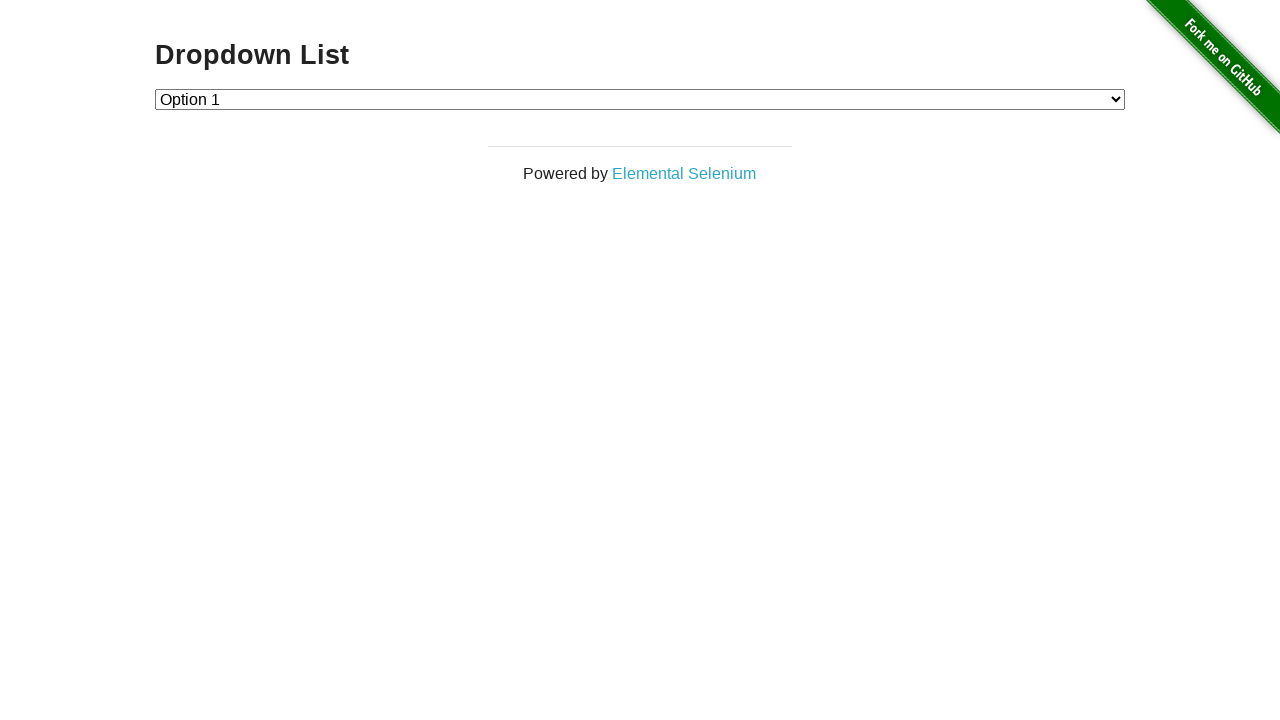

Retrieved selected option text from dropdown
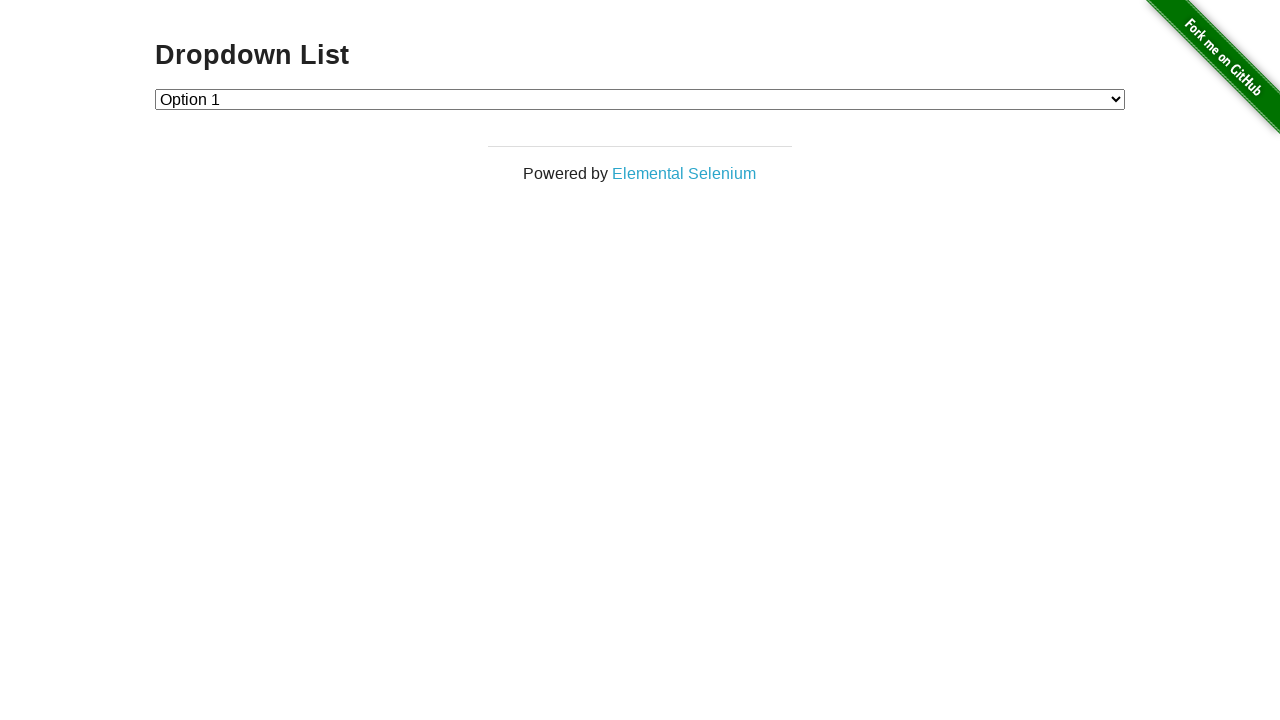

Verified that 'Option 1' is selected in the dropdown
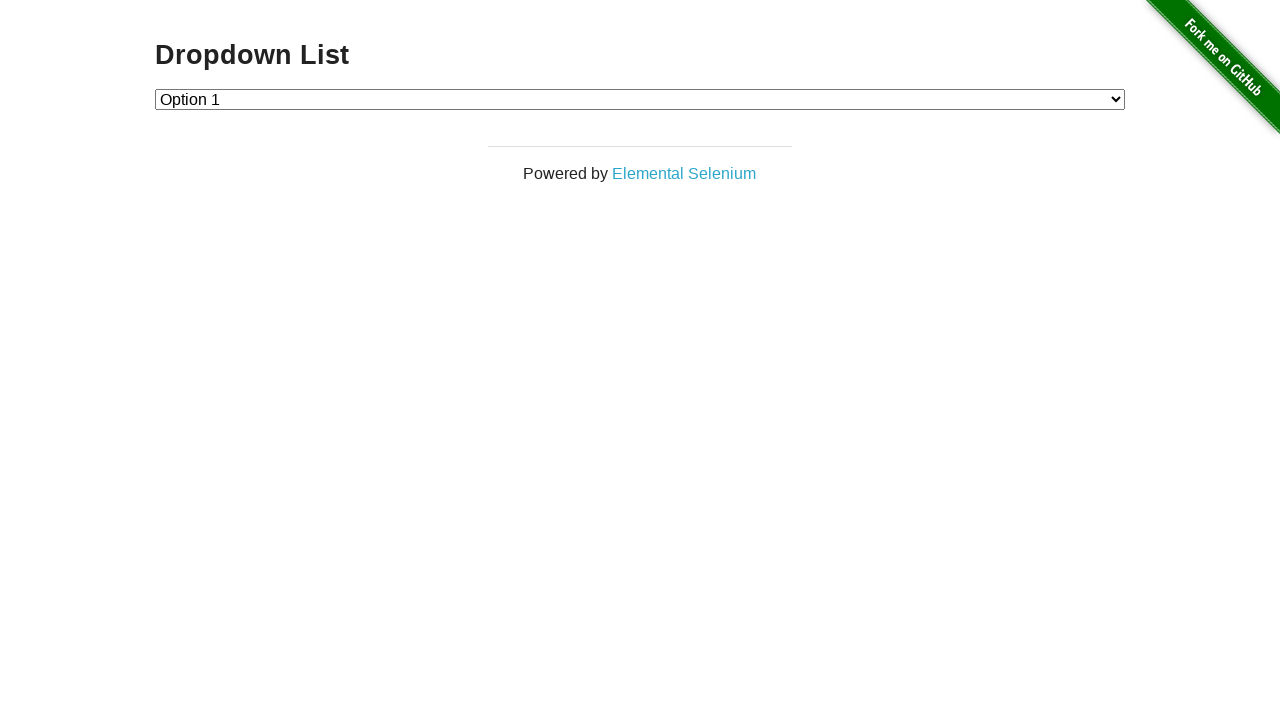

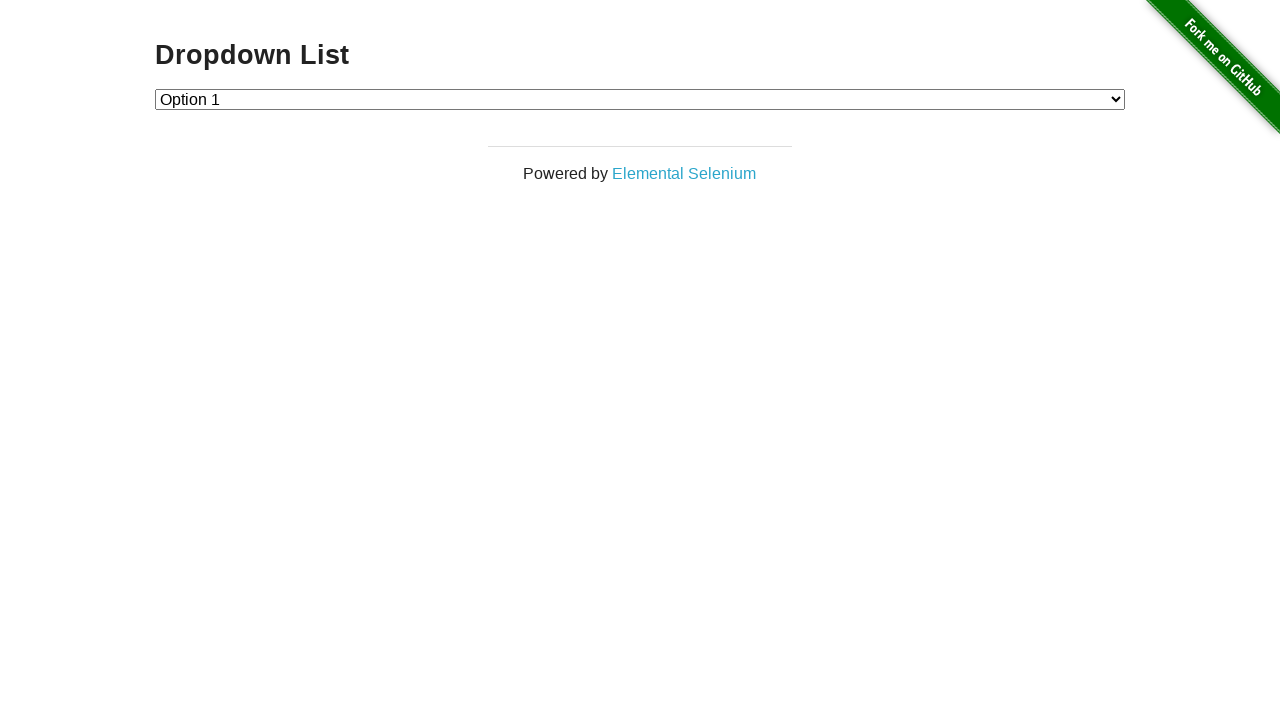